Tests clicking the "Add Element" button multiple times to create Delete buttons, then verifies the buttons were added

Starting URL: http://the-internet.herokuapp.com/add_remove_elements/

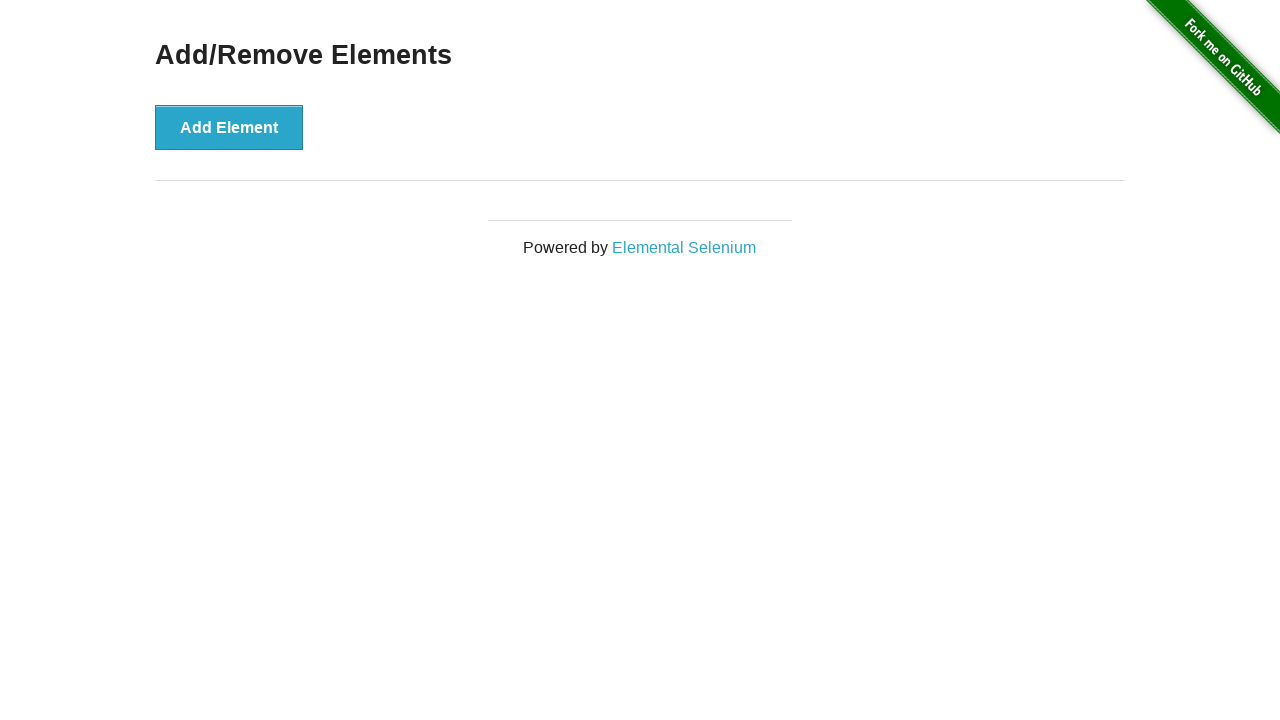

Navigated to add/remove elements page
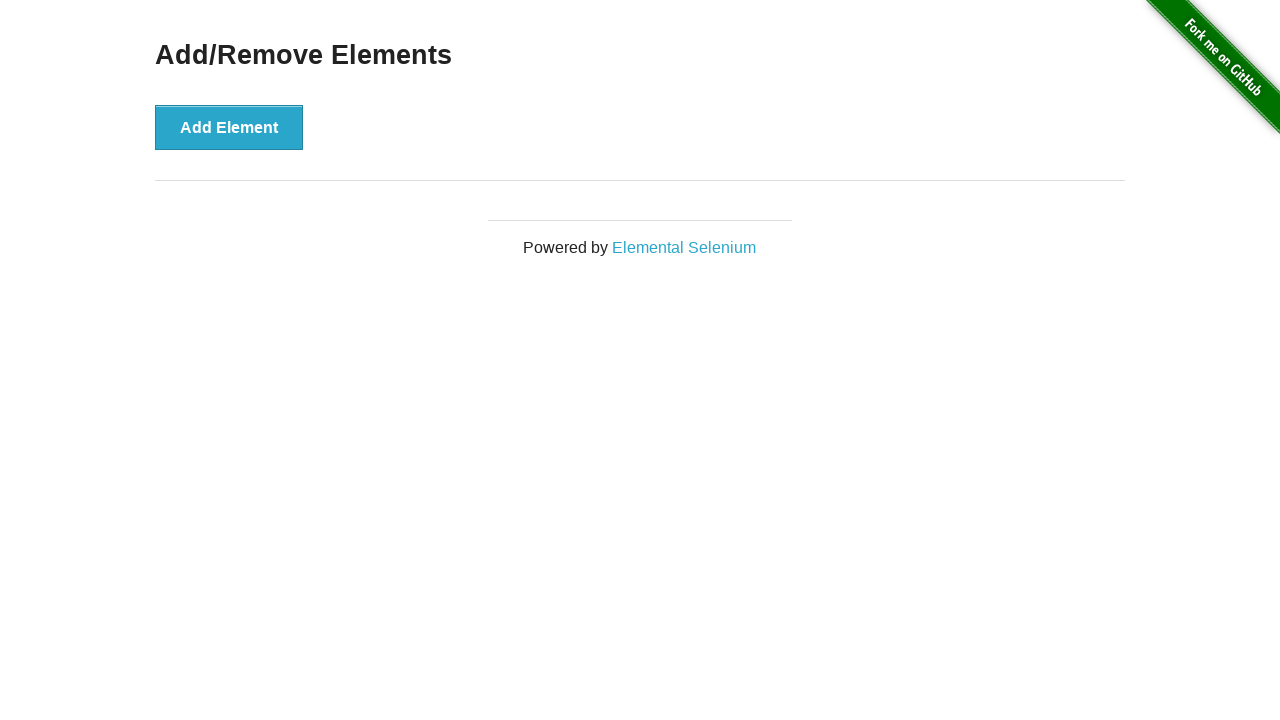

Clicked Add Element button (iteration 1) at (229, 127) on button
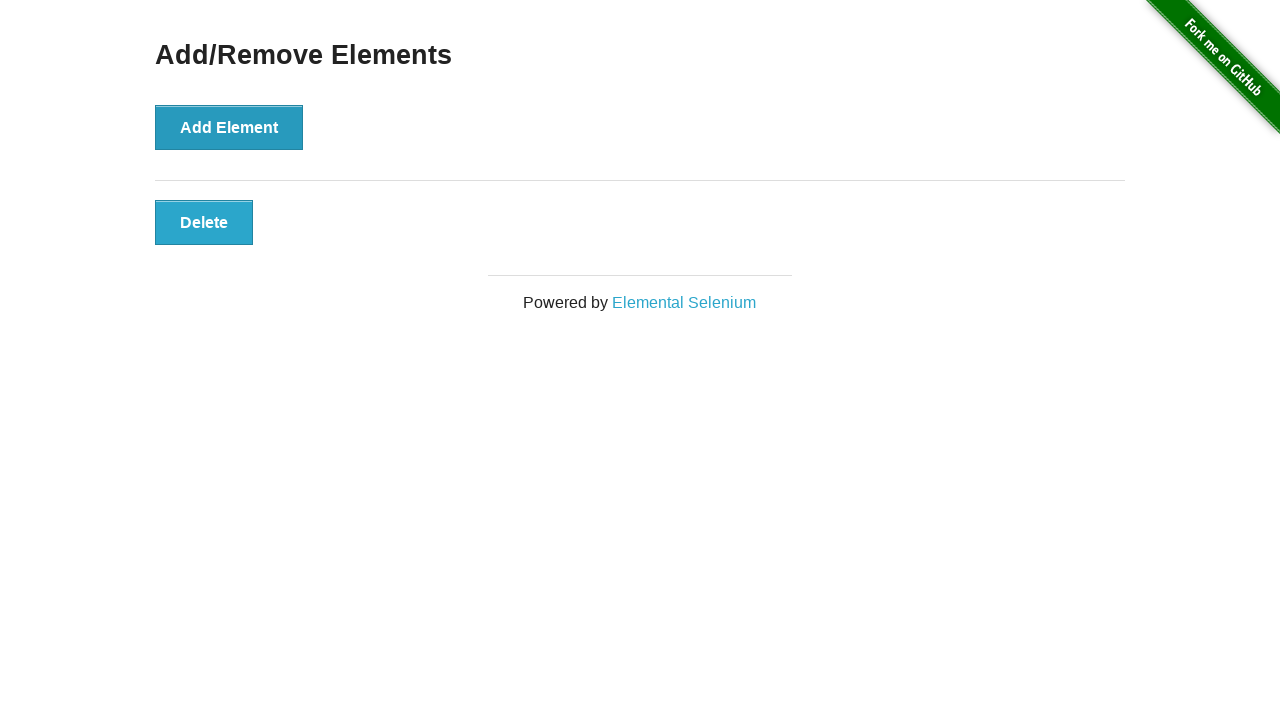

Waited 500ms for element to be added
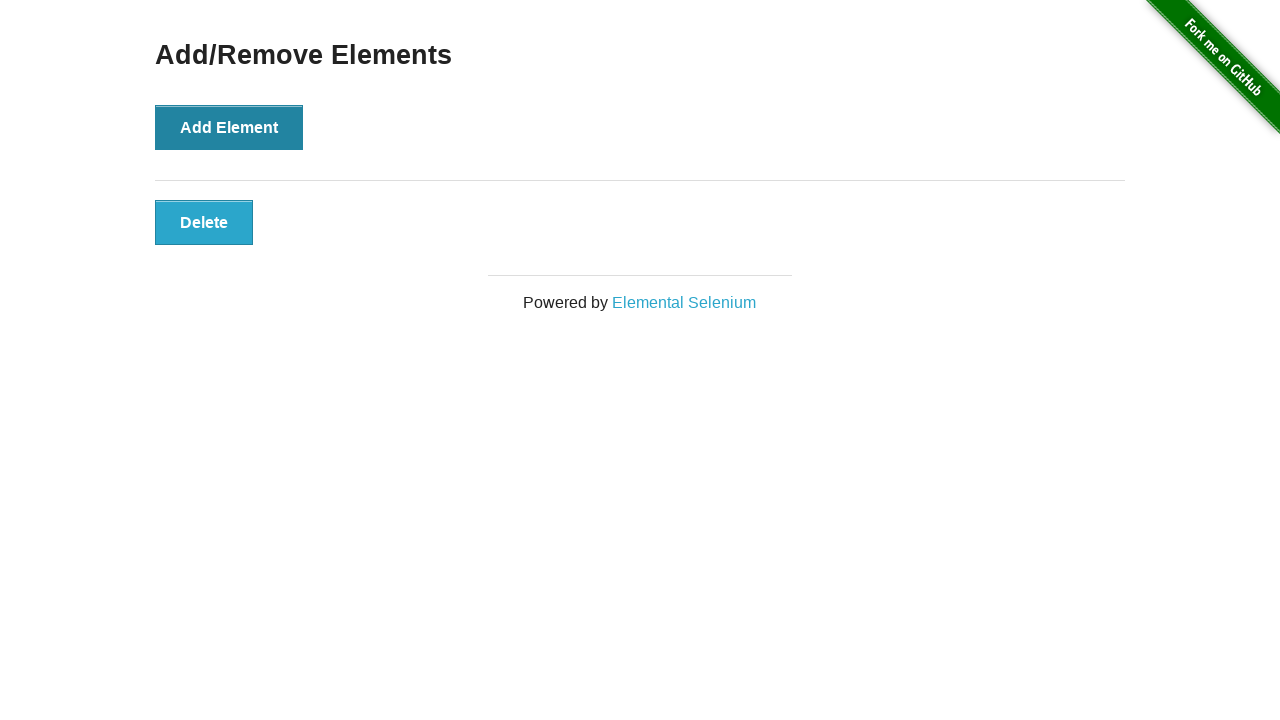

Clicked Add Element button (iteration 2) at (229, 127) on button
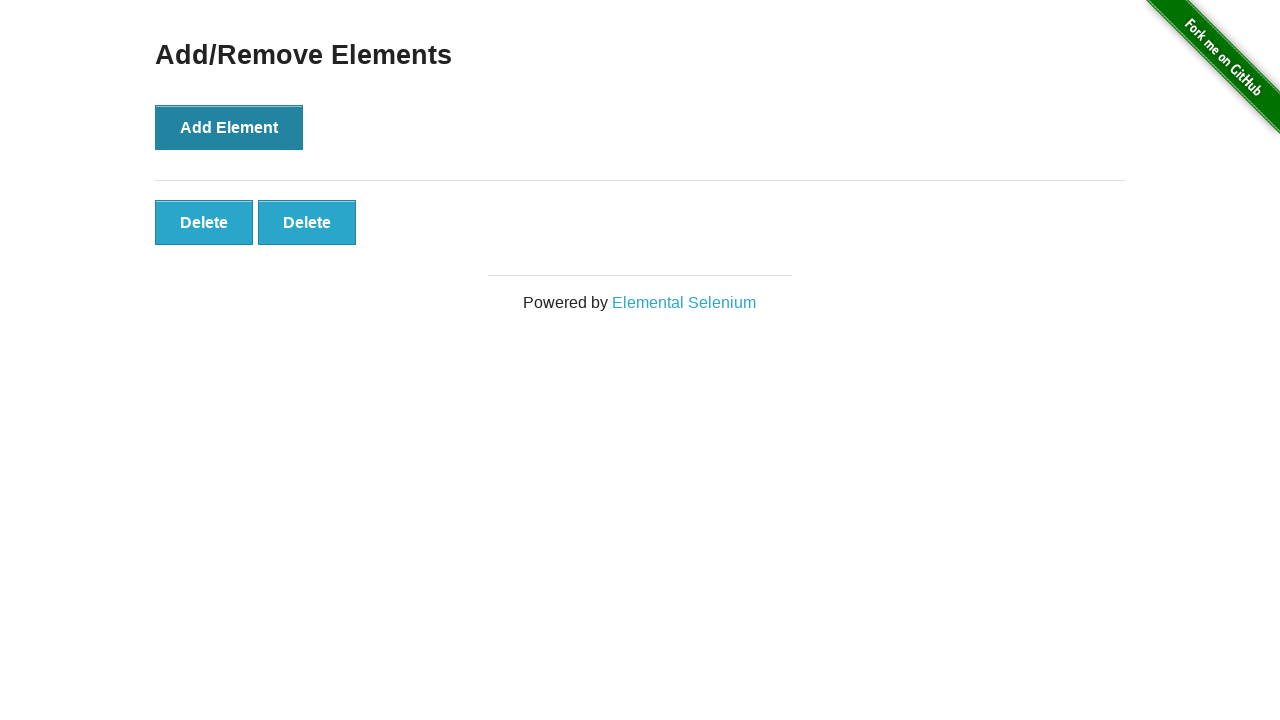

Waited 500ms for element to be added
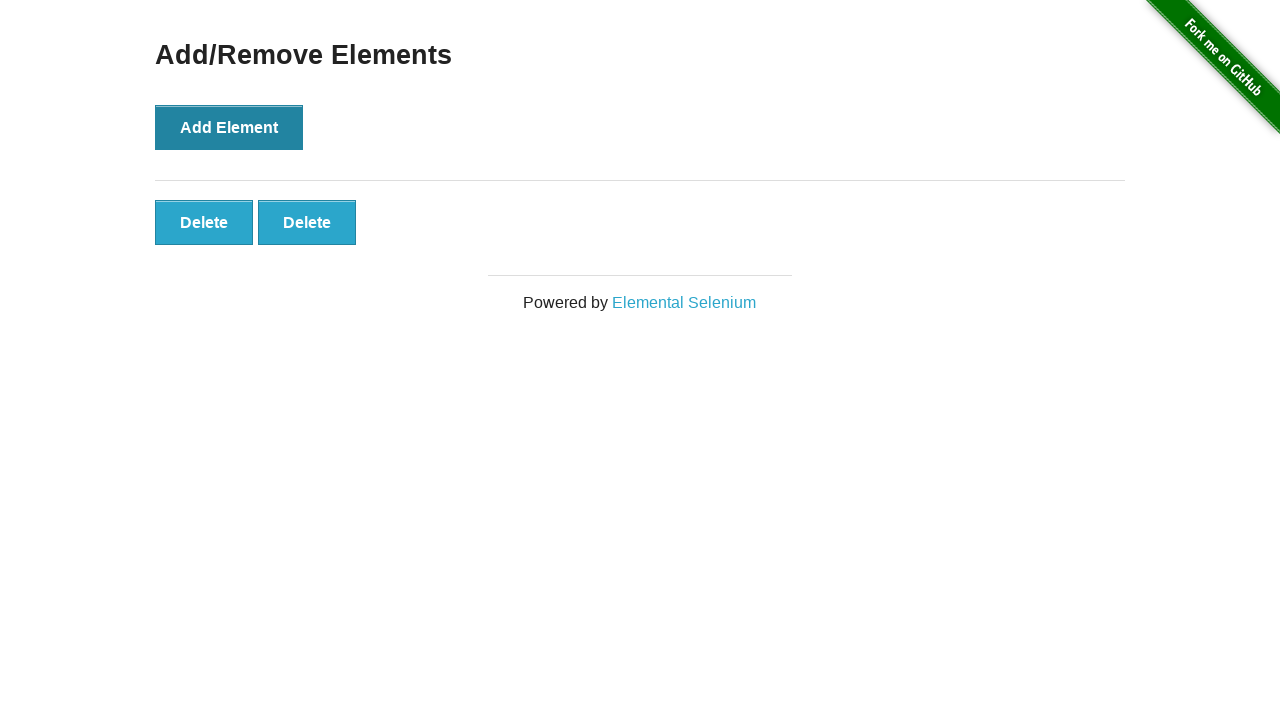

Clicked Add Element button (iteration 3) at (229, 127) on button
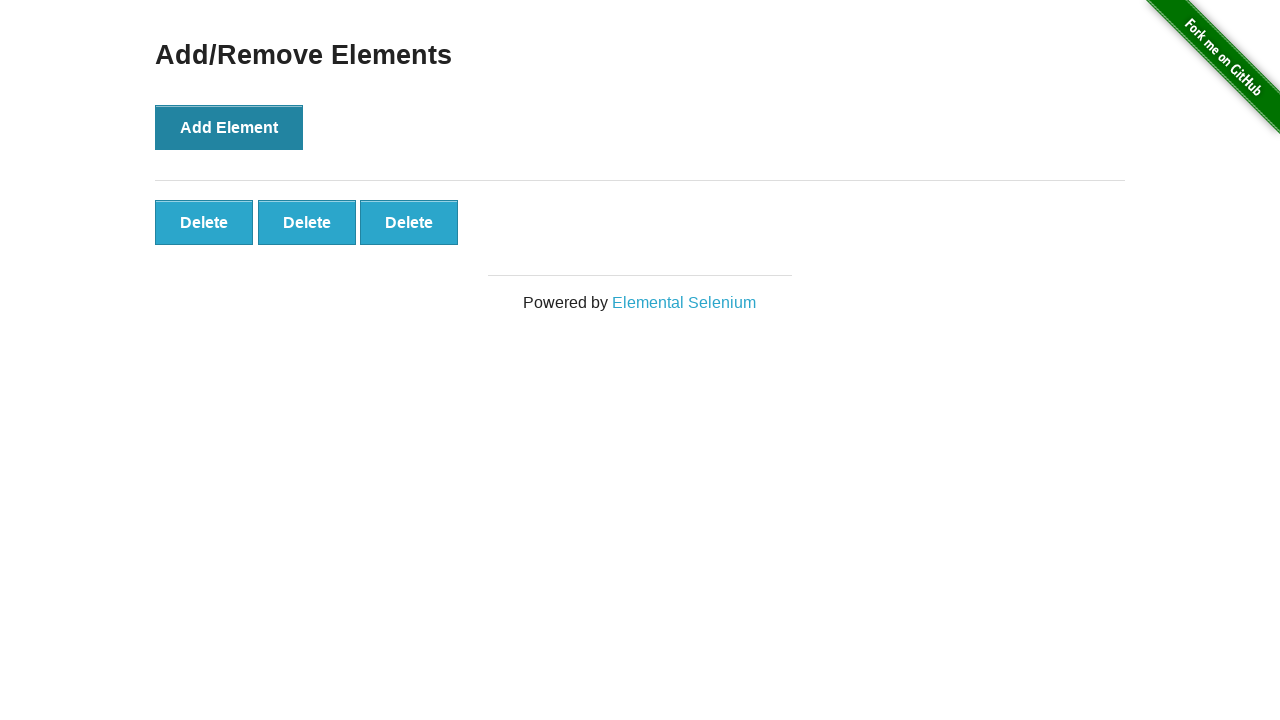

Waited 500ms for element to be added
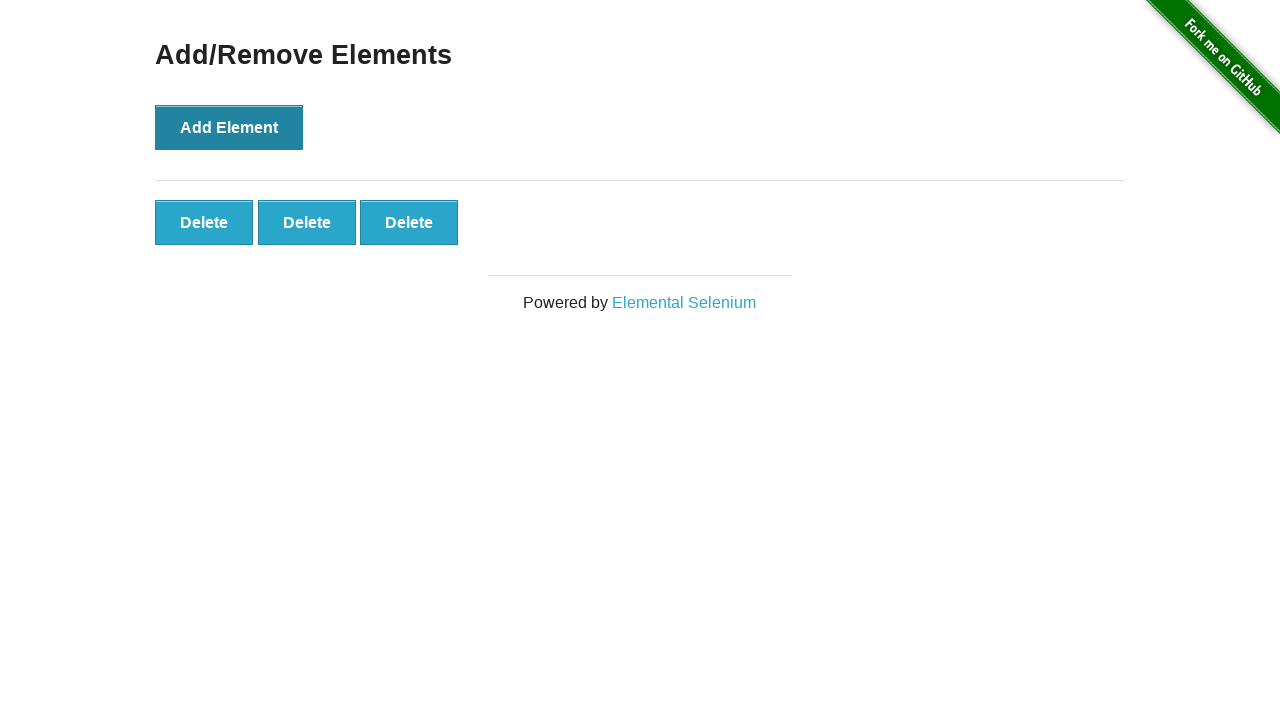

Clicked Add Element button (iteration 4) at (229, 127) on button
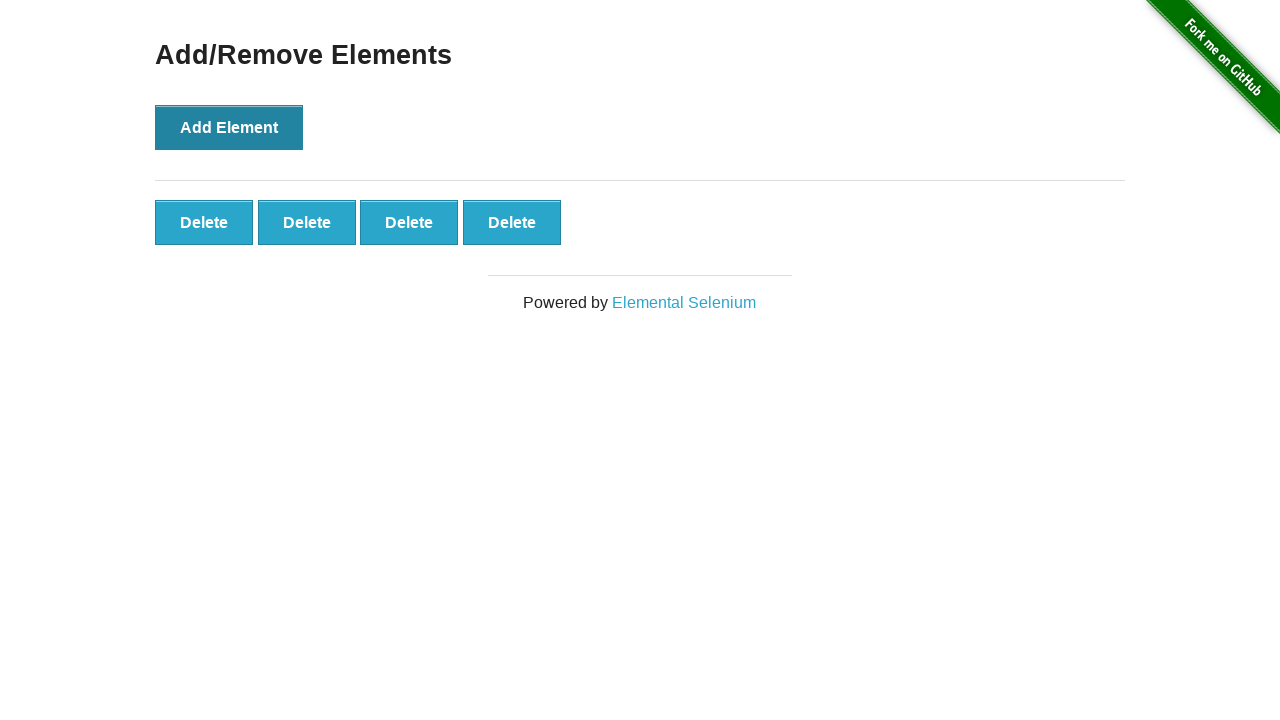

Waited 500ms for element to be added
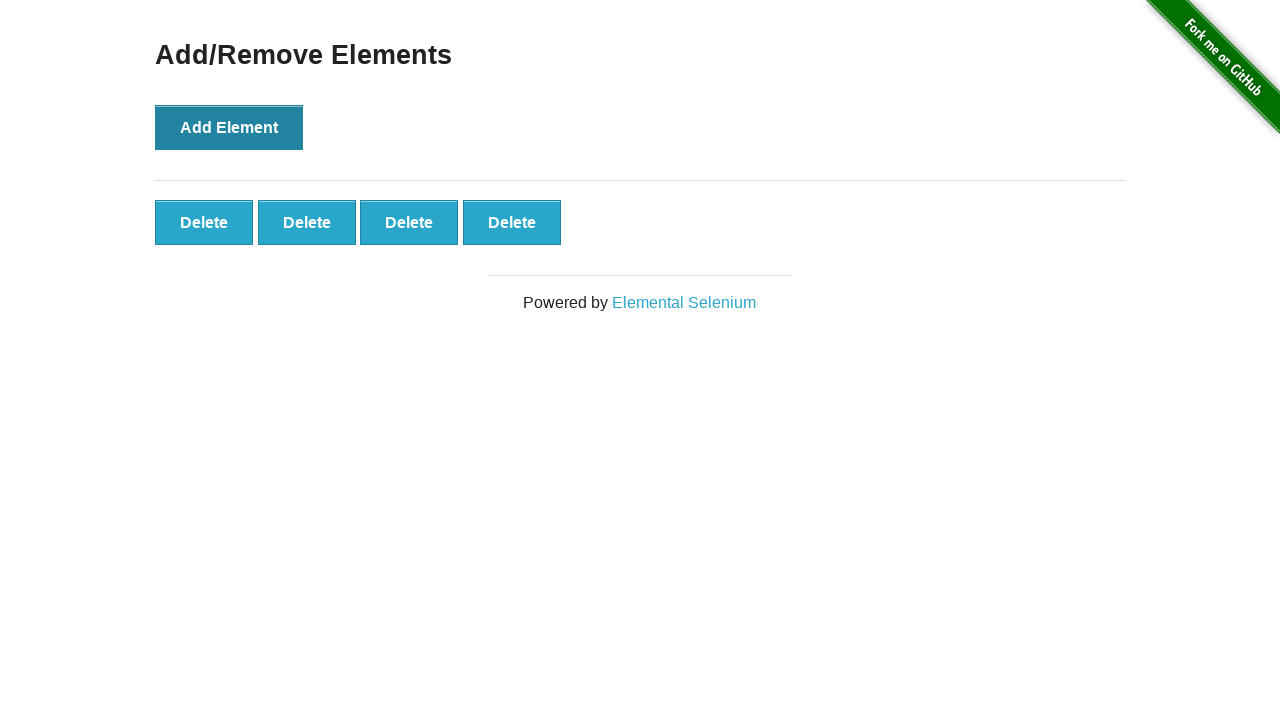

Clicked Add Element button (iteration 5) at (229, 127) on button
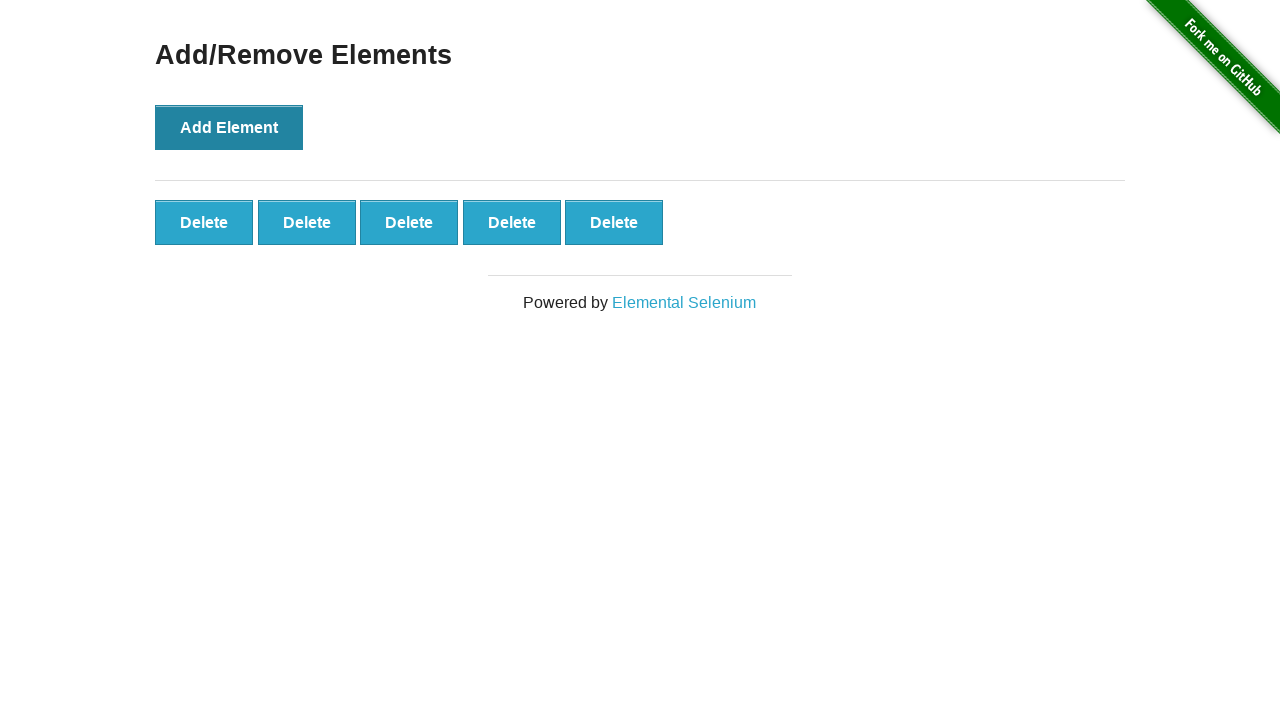

Waited 500ms for element to be added
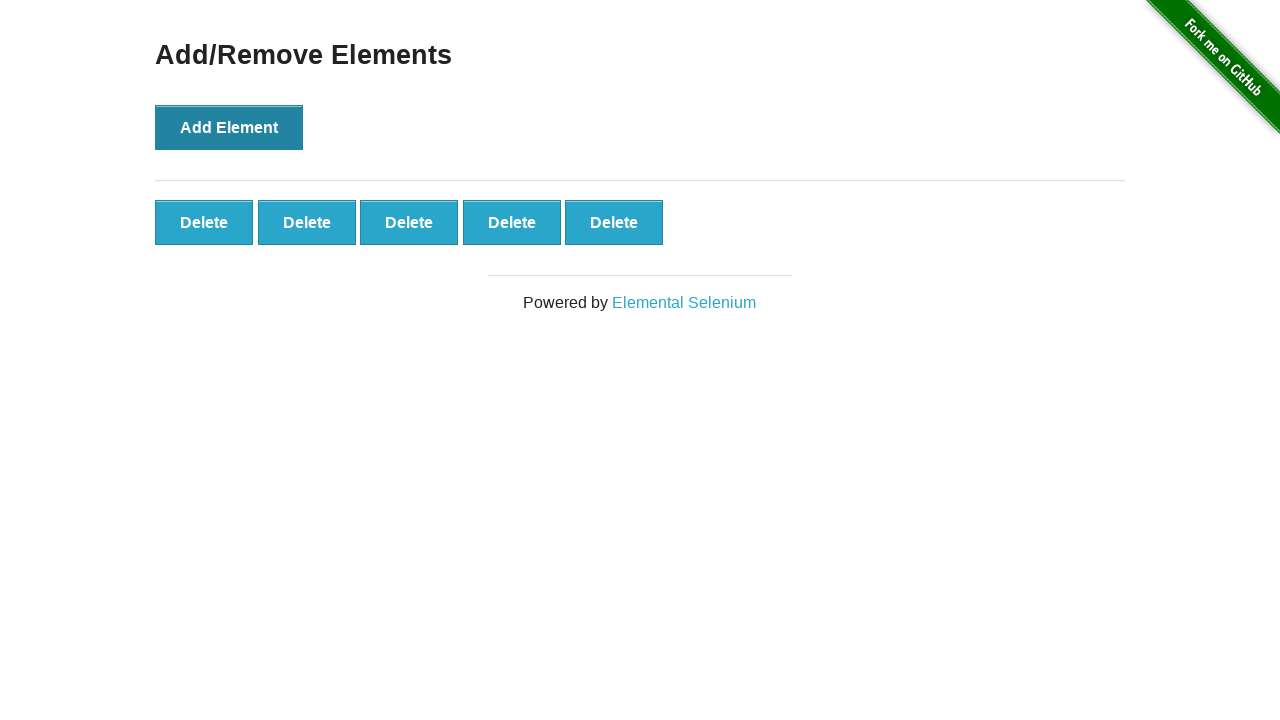

Verified Delete buttons are present on the page
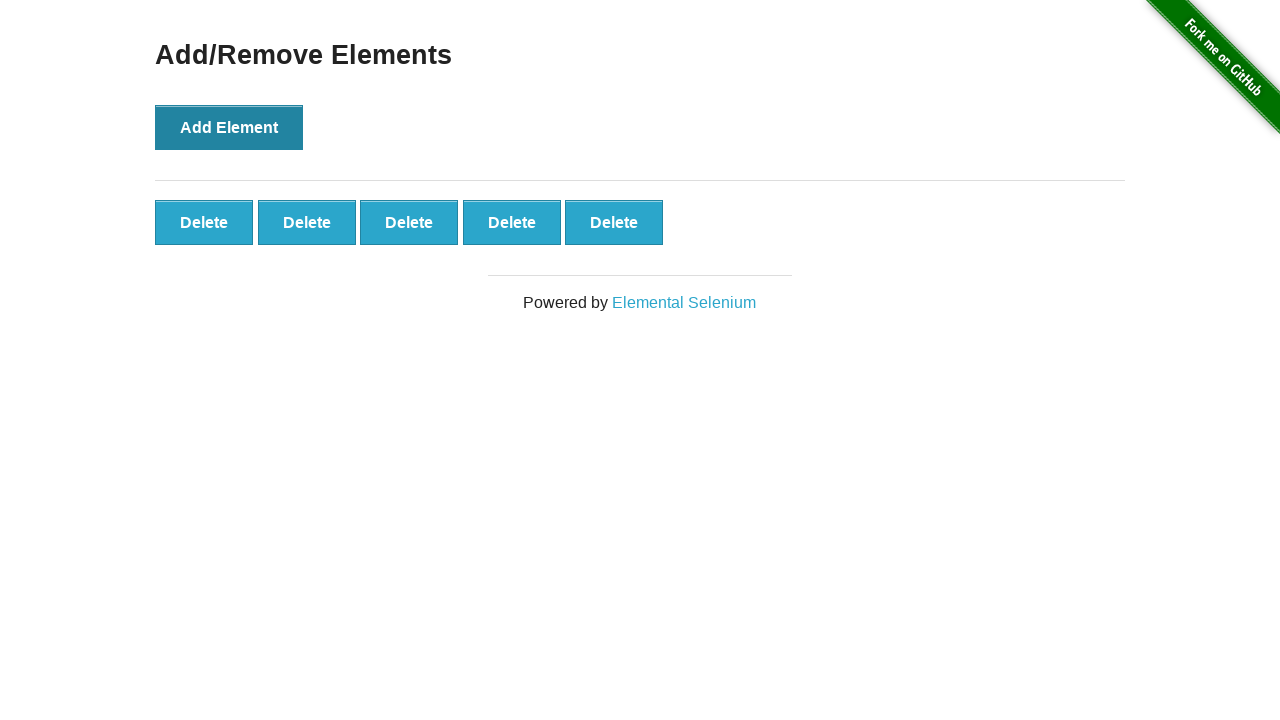

Retrieved all Delete buttons - found 5 buttons
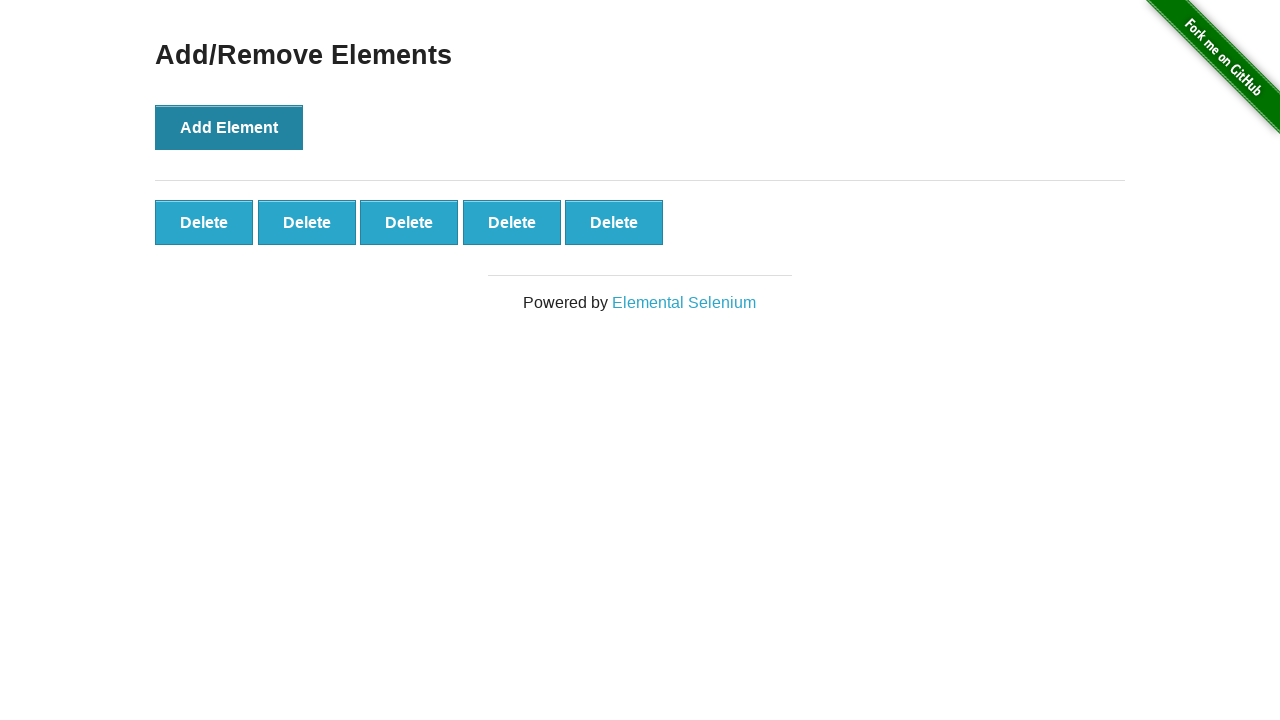

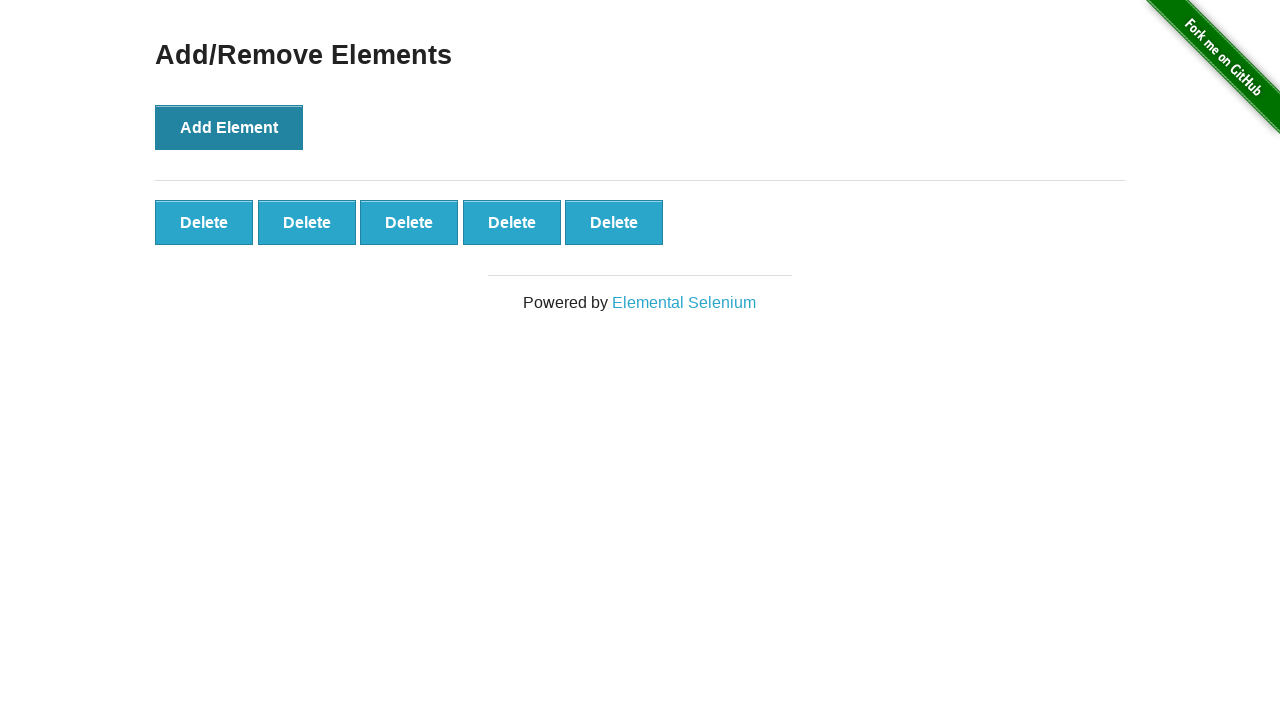